Validates that the page contains an expected number of DOM elements (between 44 and 47)

Starting URL: https://jaredwebber.dev

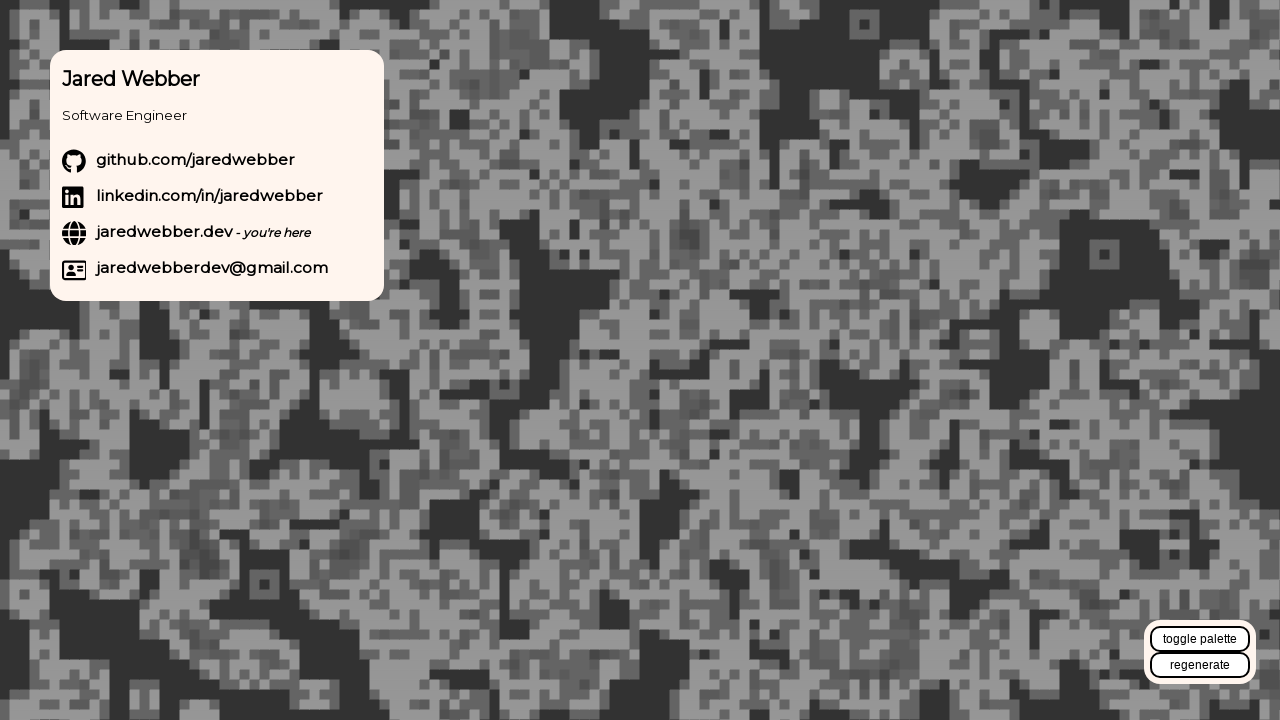

Navigated to https://jaredwebber.dev
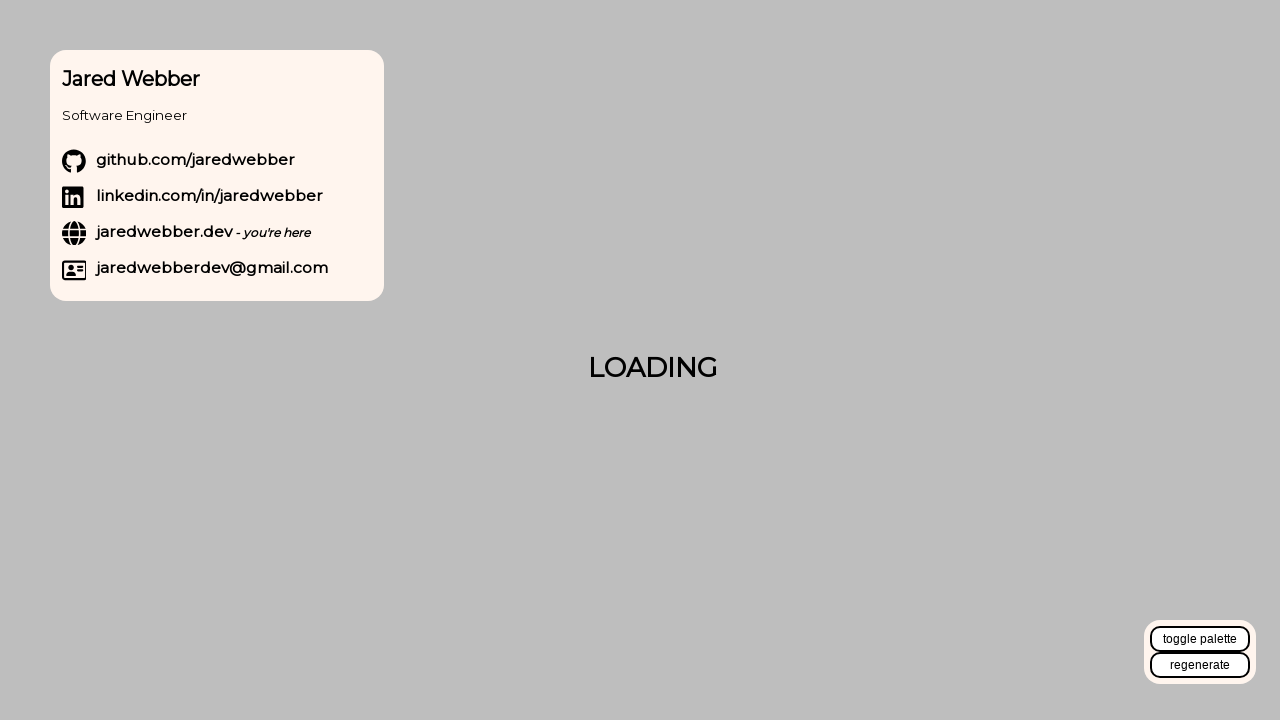

Counted all DOM elements on page: 46 elements found
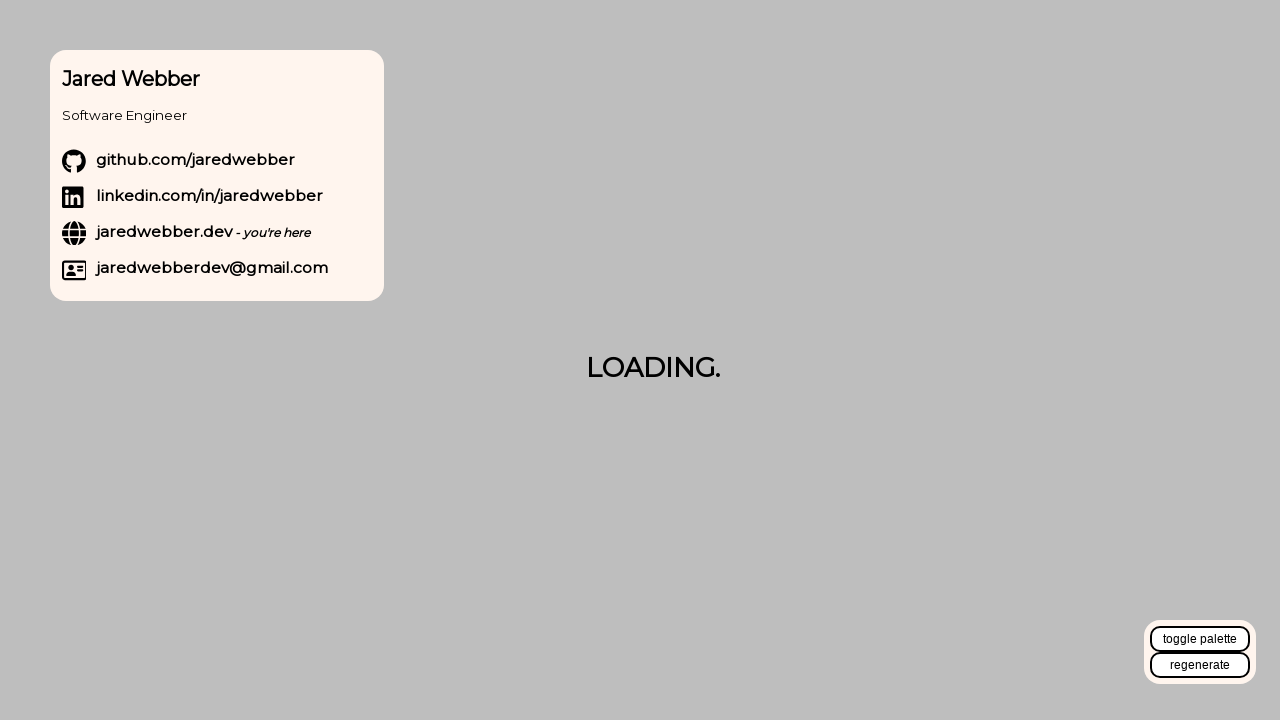

Validated that element count (46) is between 44 and 47 — assertion passed
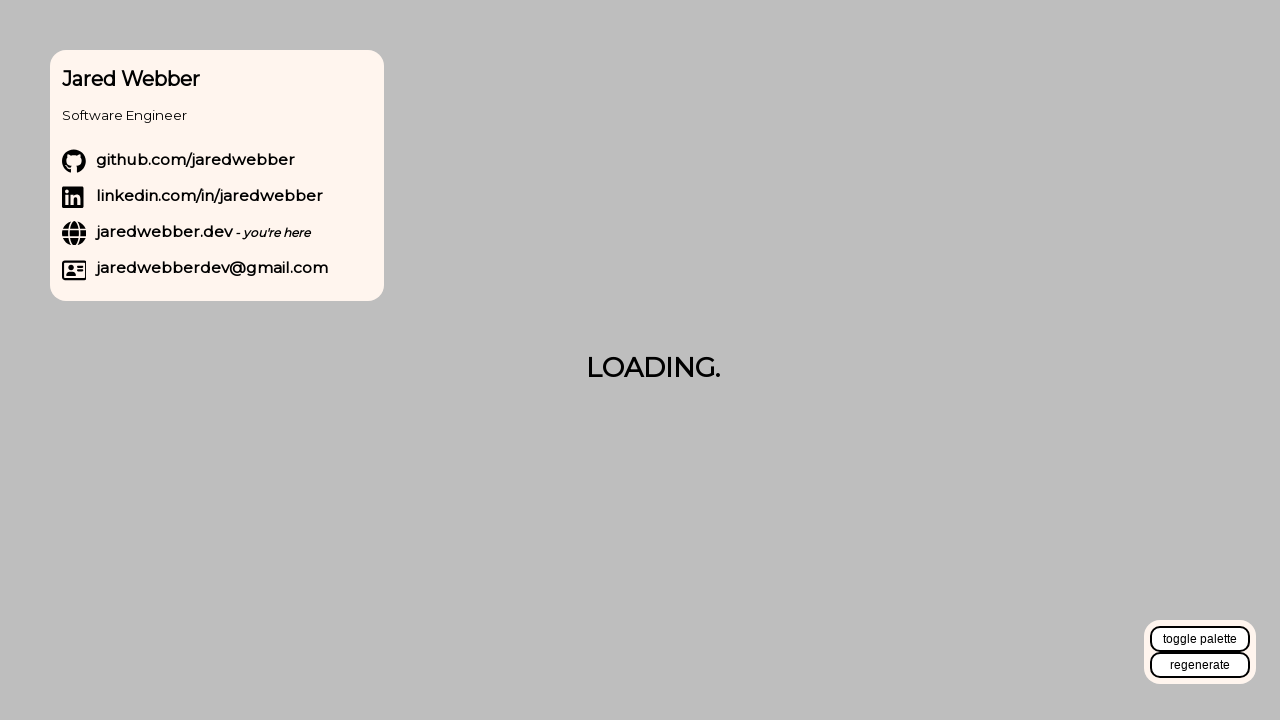

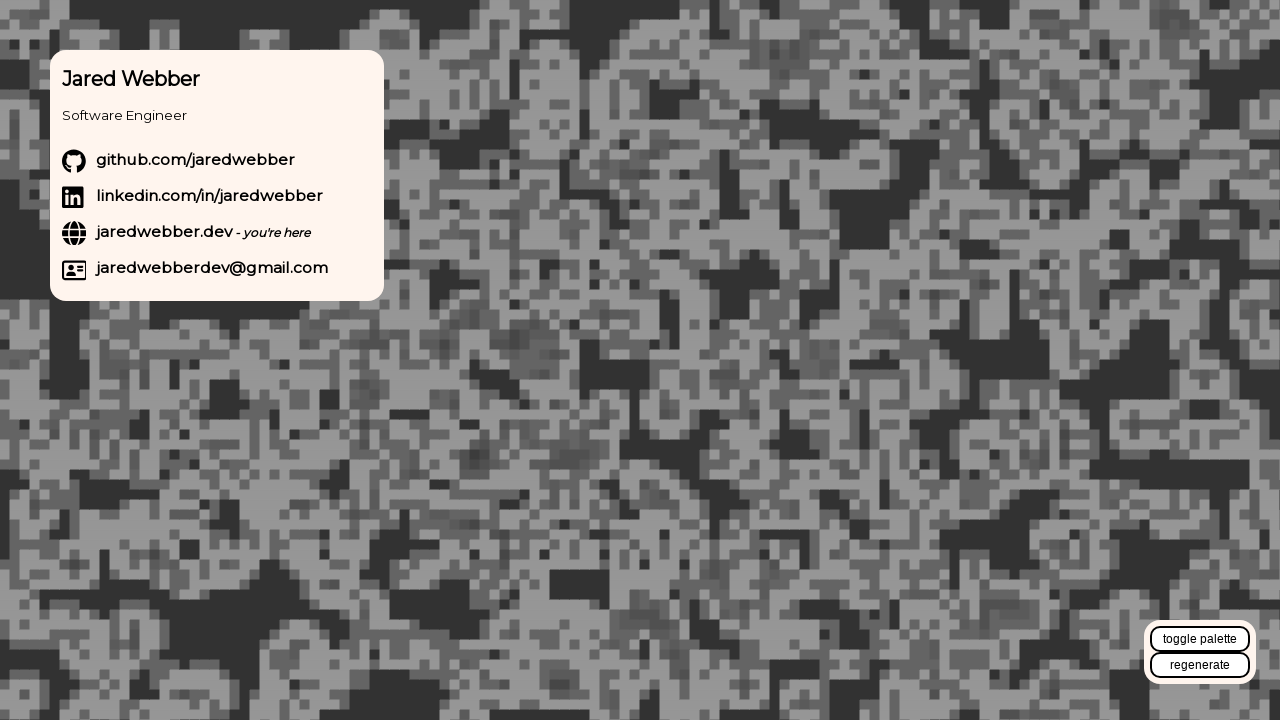